Right-clicks on an element to open context menu, hovers over an option, clicks it, and handles the alert

Starting URL: http://swisnl.github.io/jQuery-contextMenu/demo.html

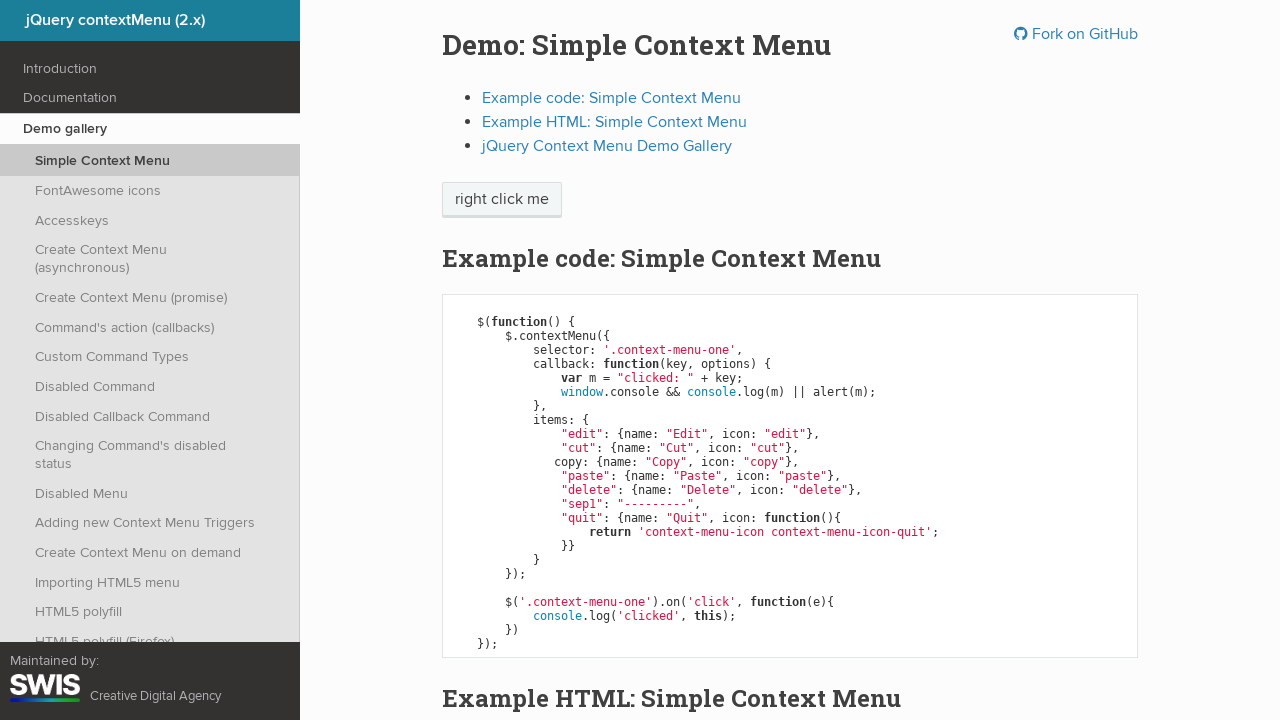

Right-clicked on the button to open context menu at (502, 200) on span.btn-neutral
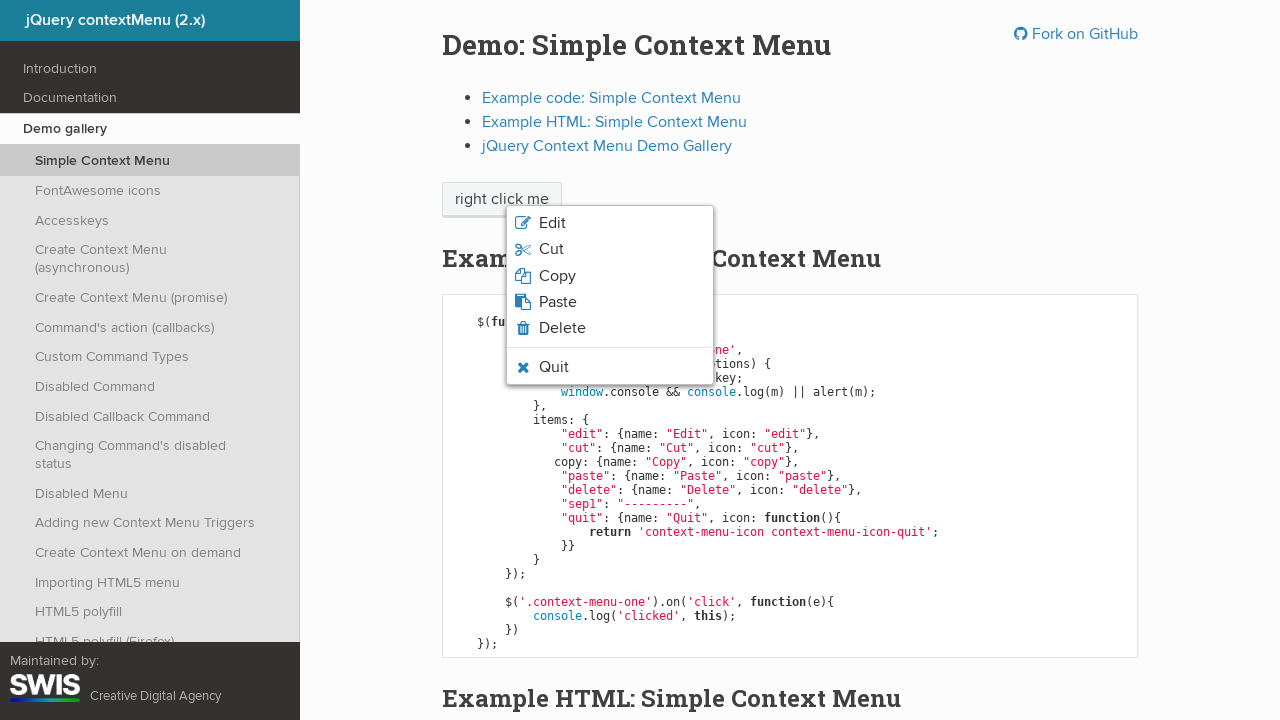

Hovered over Quit option in context menu at (554, 367) on xpath=//li[contains(@class,'context-menu-item')]//span[text()='Quit']
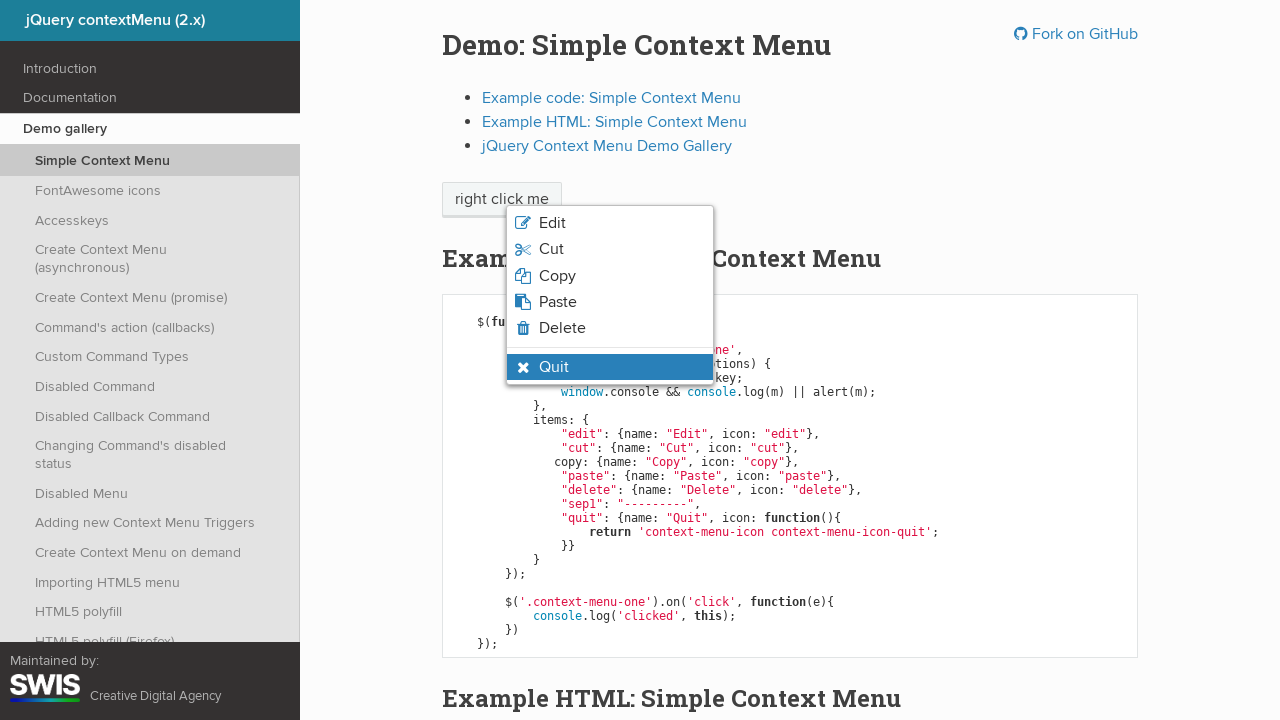

Clicked the Quit option at (554, 367) on xpath=//li[contains(@class,'context-menu-item')]//span[text()='Quit']
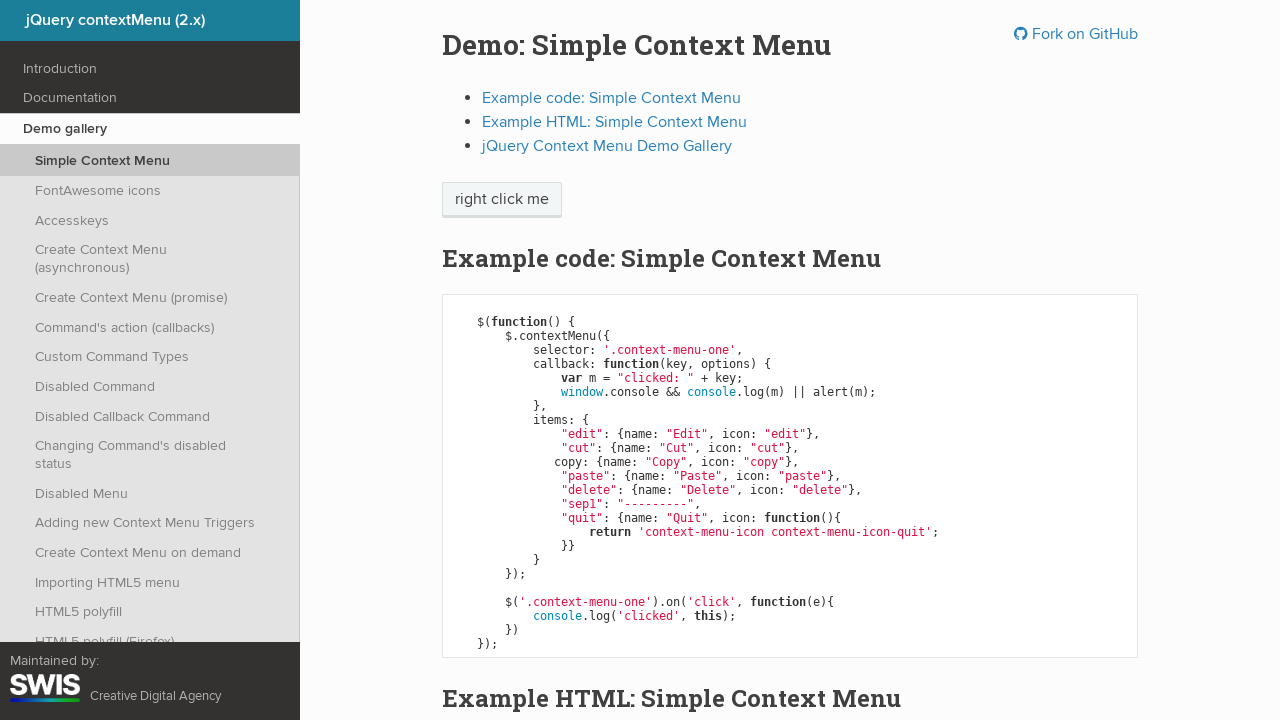

Set up dialog handler to accept alert
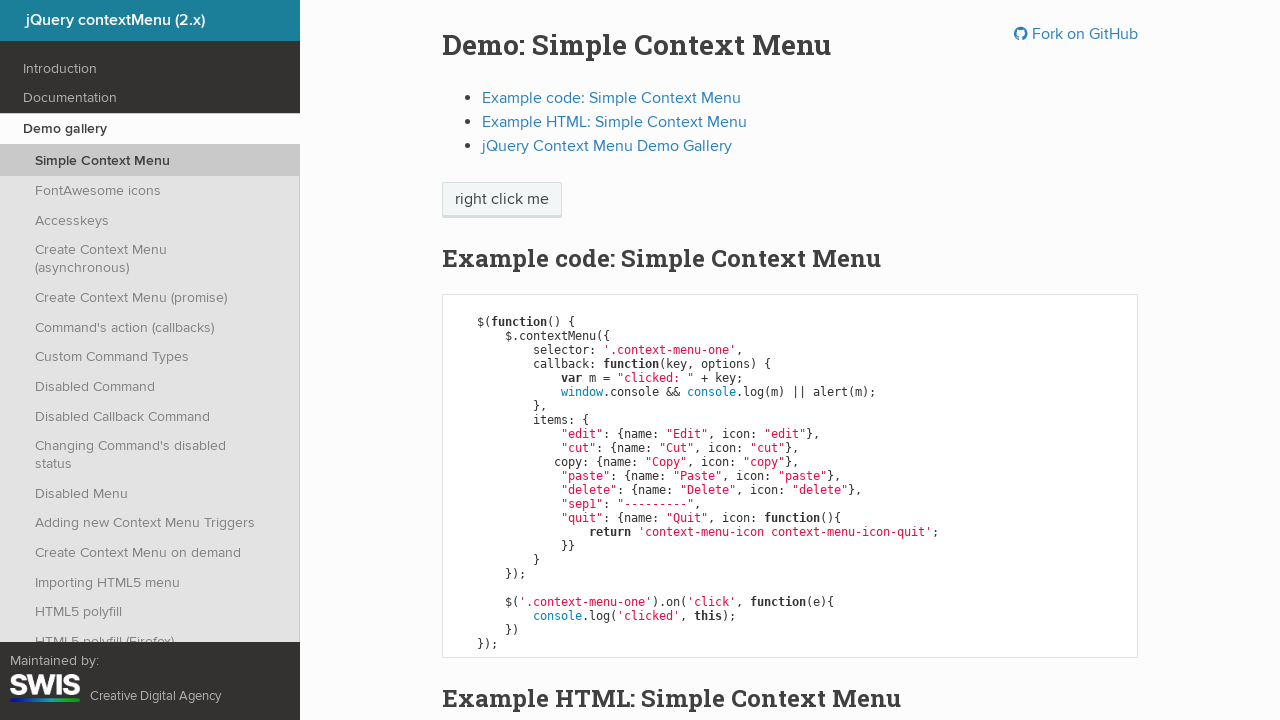

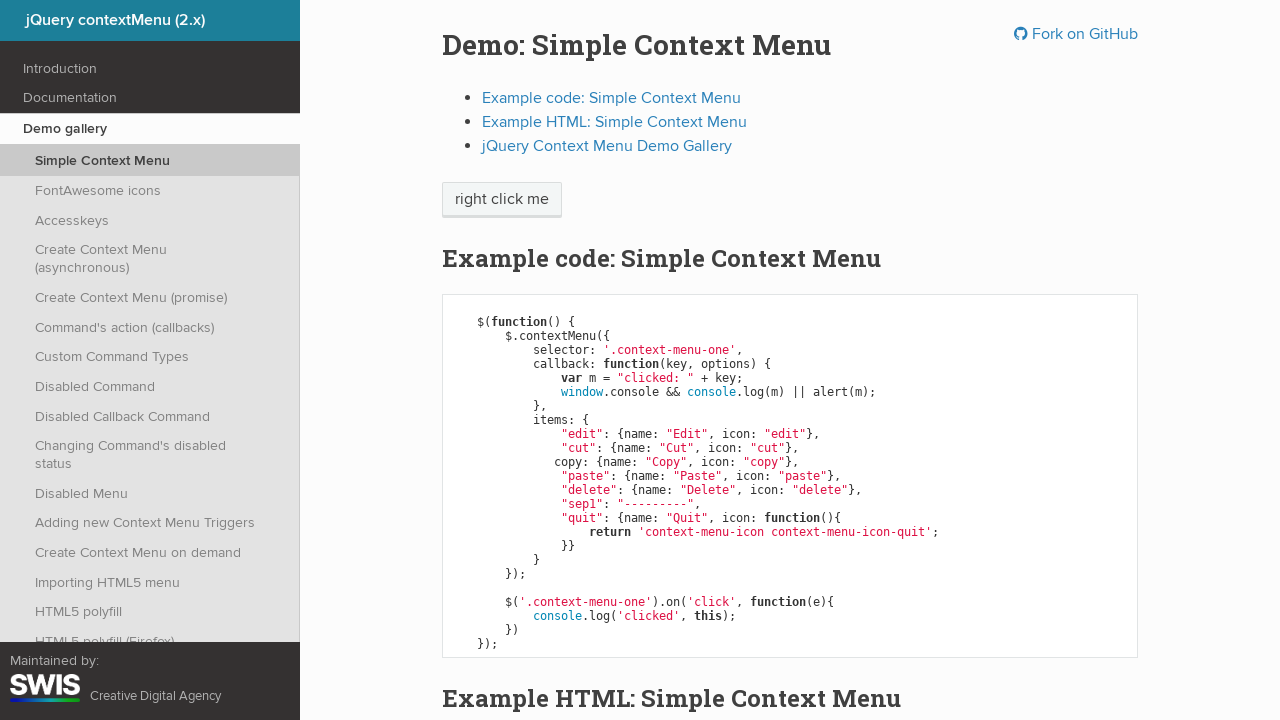